Tests registration form validation when password confirmation does not match

Starting URL: https://internal.citigov.id/register

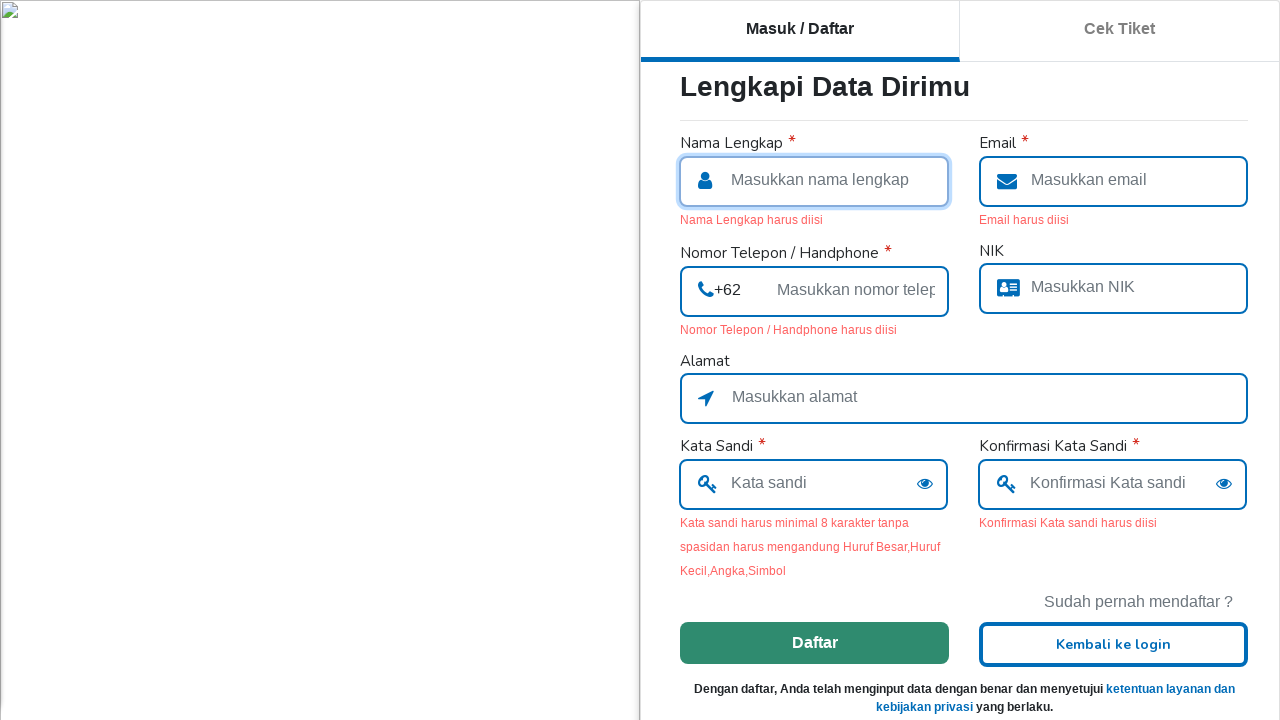

Filled full name field with 'Jannah' on [name=fullName]
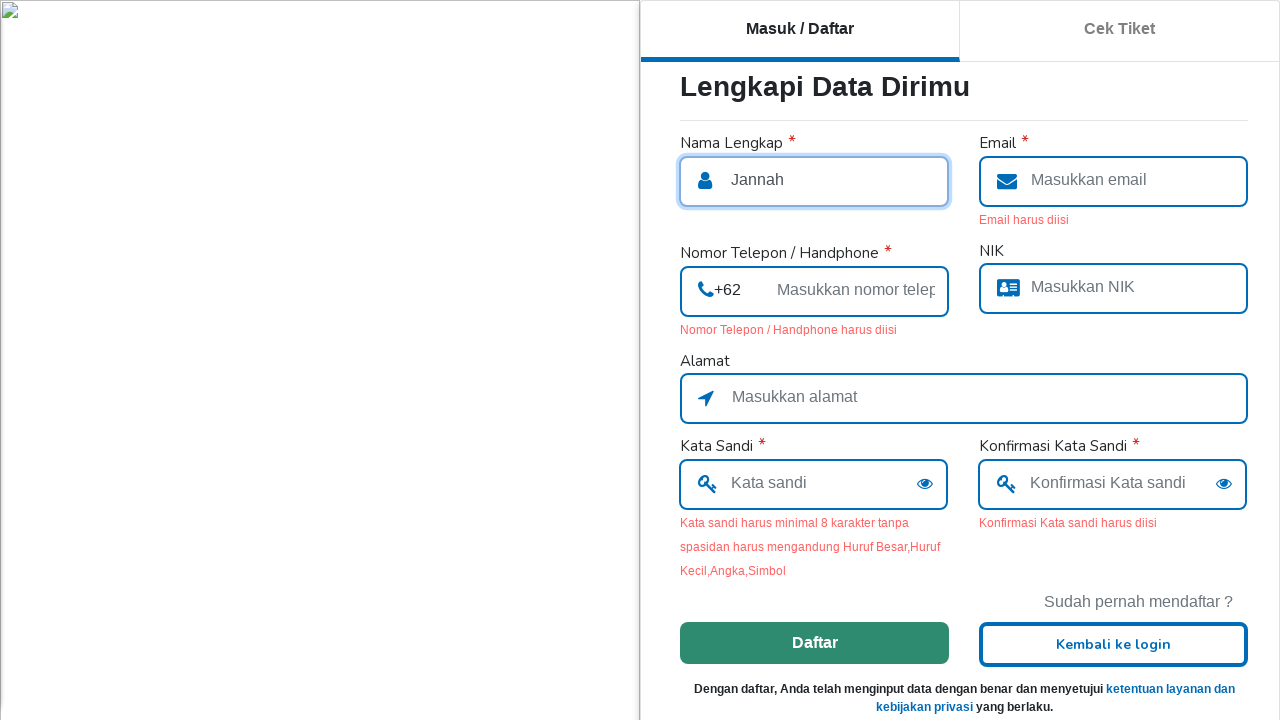

Filled email field with 'testerjannah@gmail.com' on [name=email]
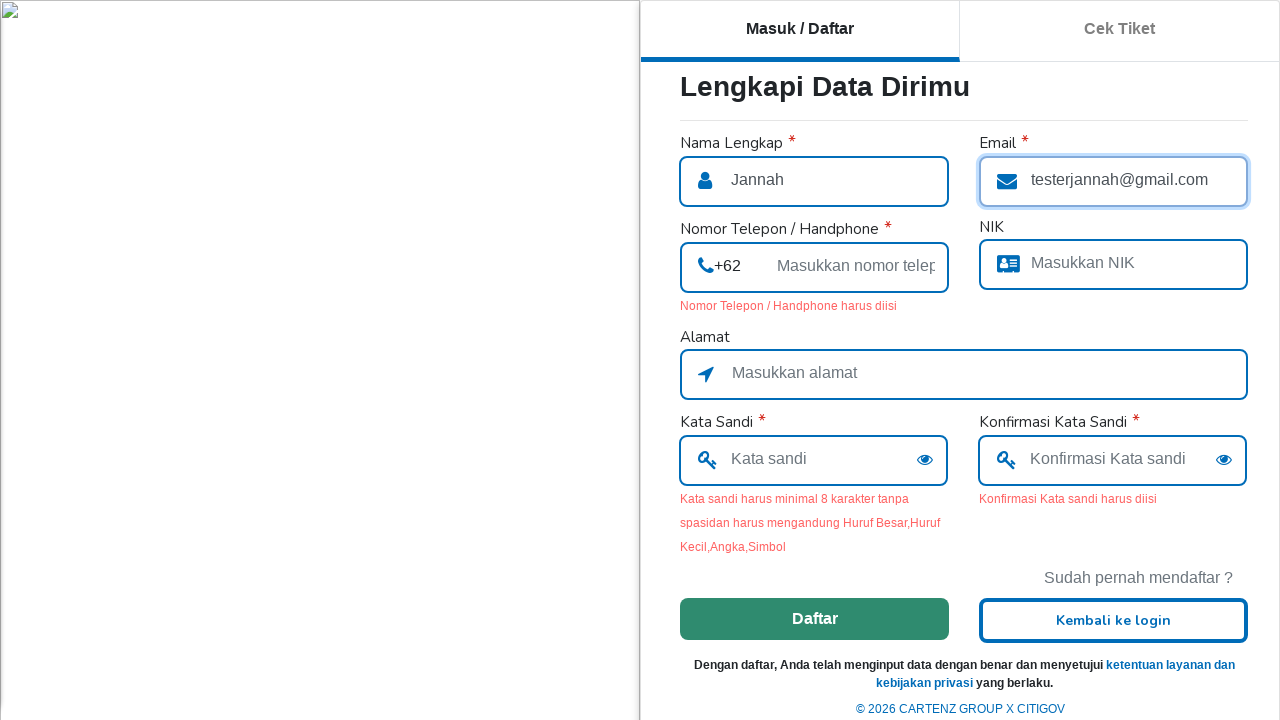

Filled phone number field with '089622728372' on [name=telp]
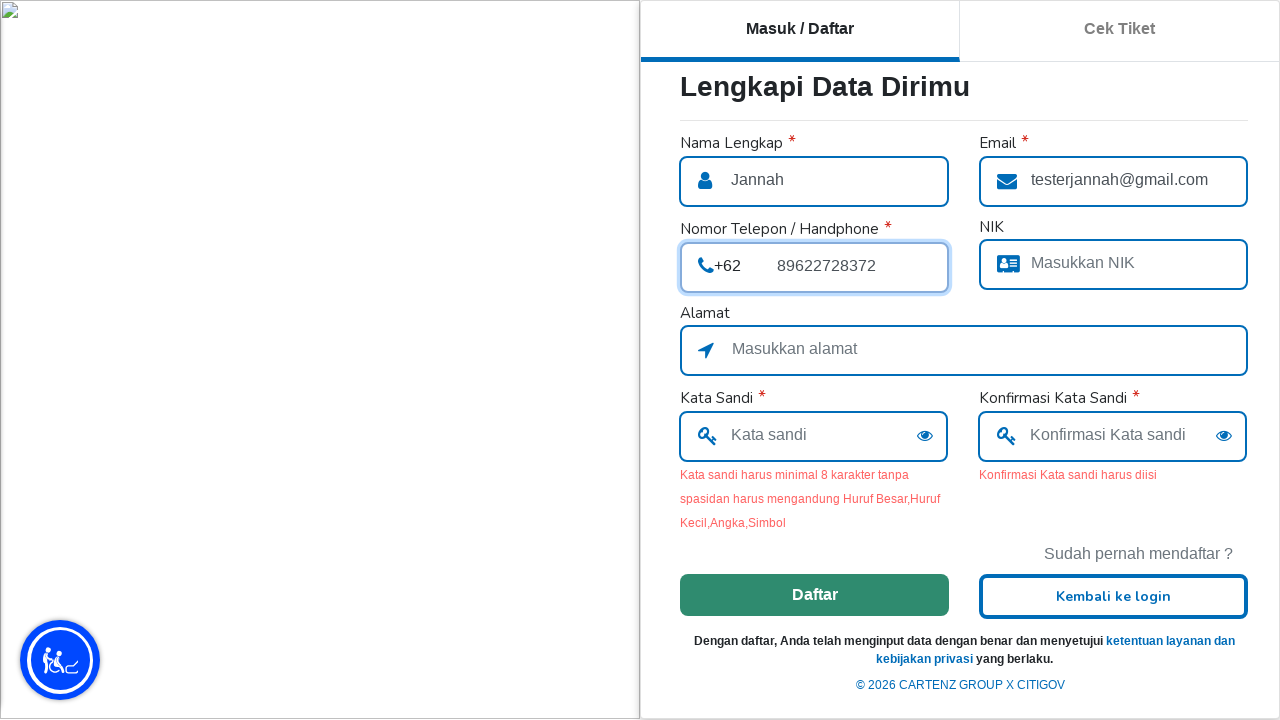

Filled password field with 'Jannah123_' on [name=password]
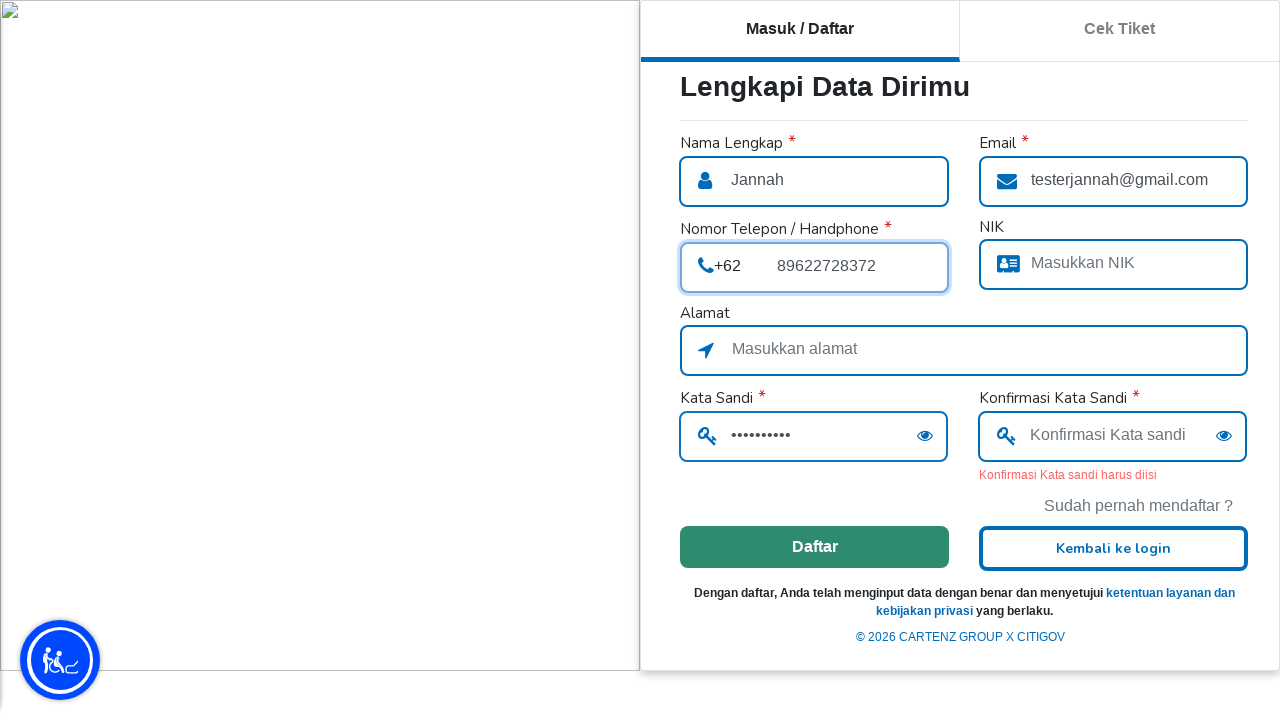

Filled password confirmation field with non-matching password 'Jan123457_' on [name=confirmPassword]
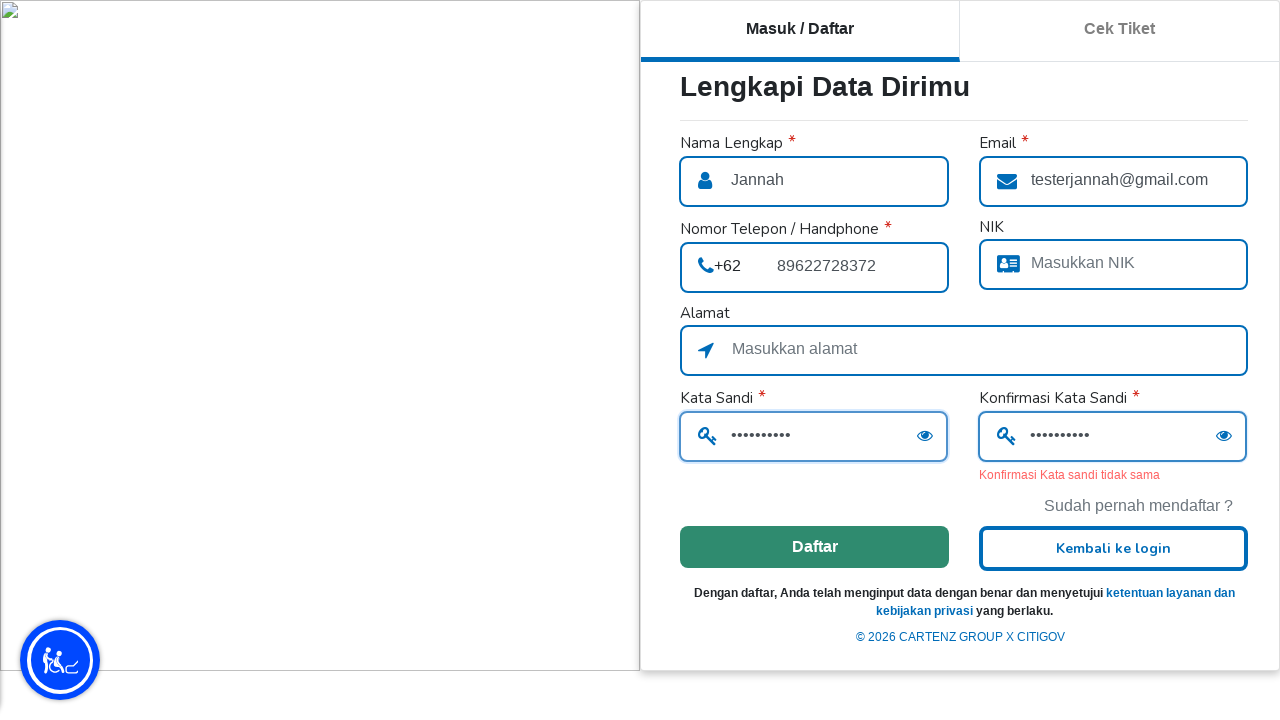

Verified error message 'Konfirmasi Kata sandi tidak sama' is displayed
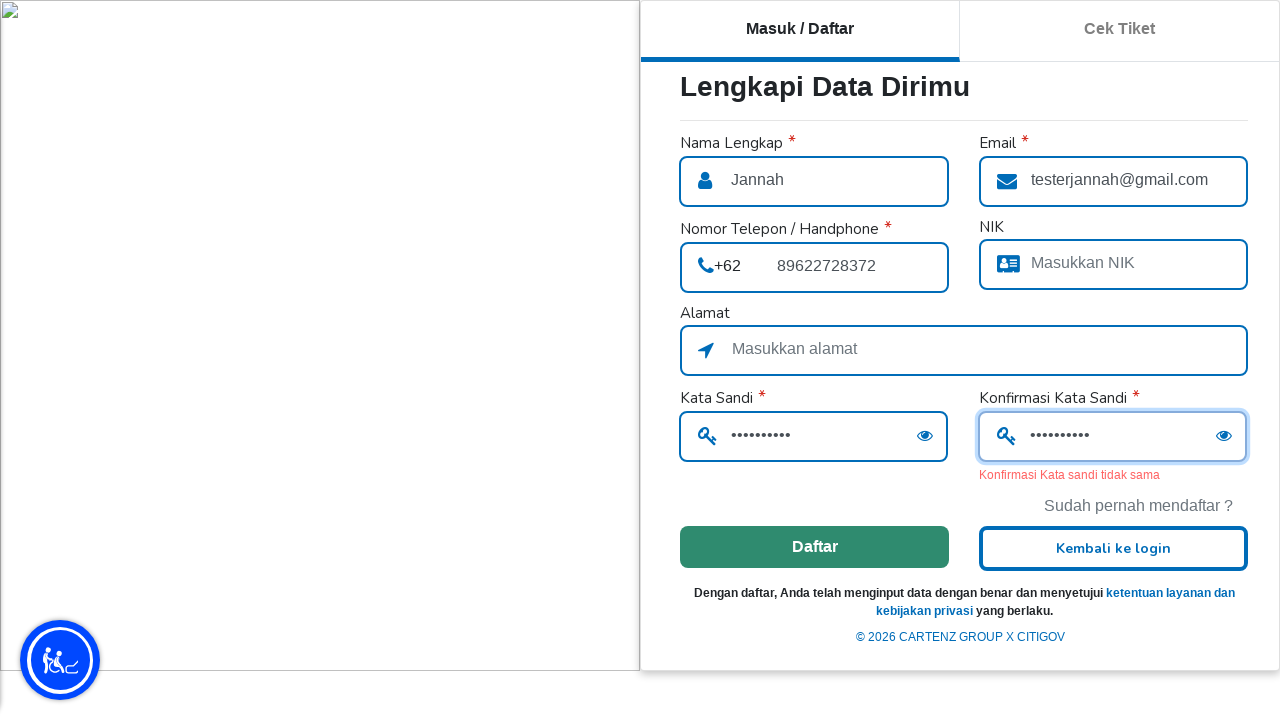

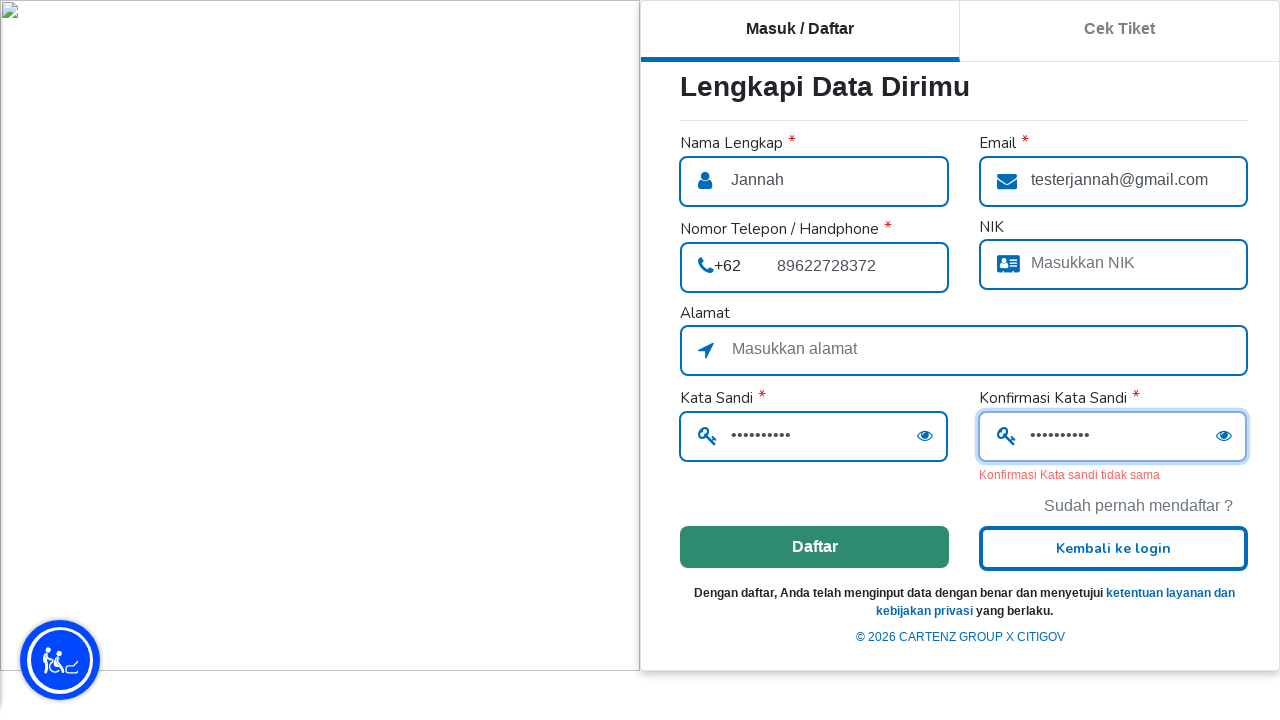